Tests checkbox functionality by navigating to the checkboxes page and selecting a checkbox by its label text

Starting URL: https://the-internet.herokuapp.com/checkboxes

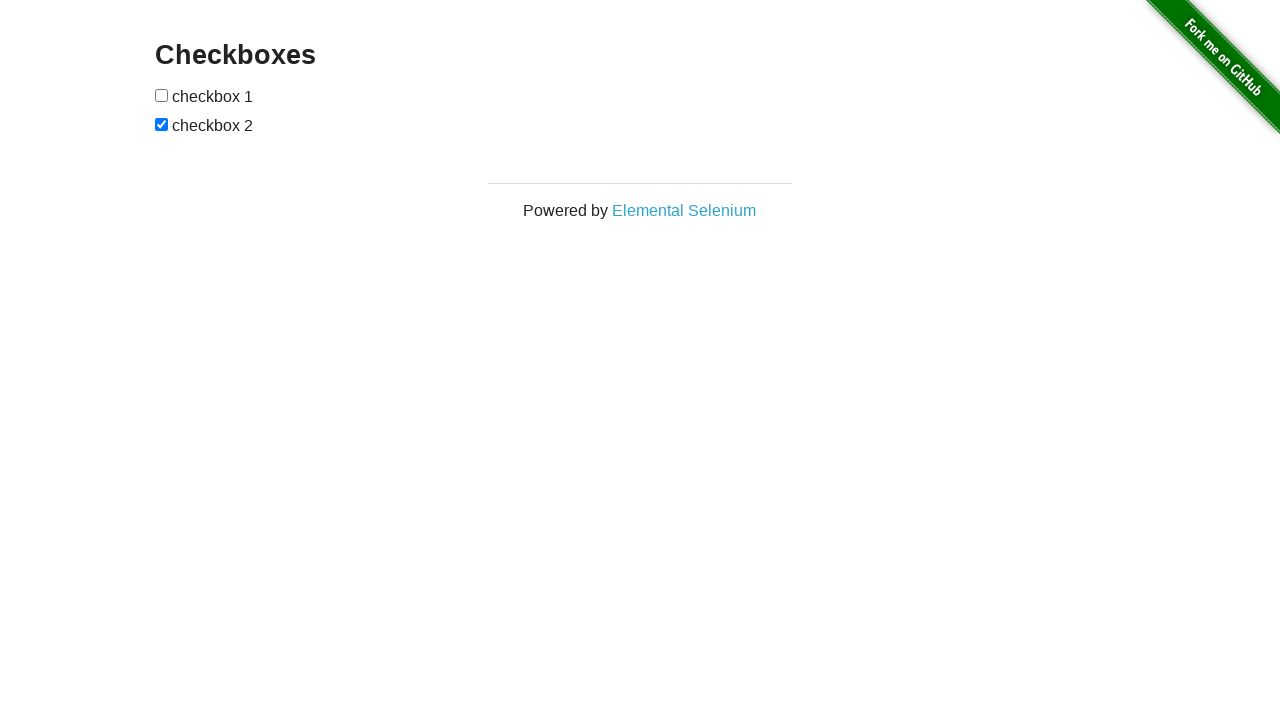

Waited for checkboxes form to be visible
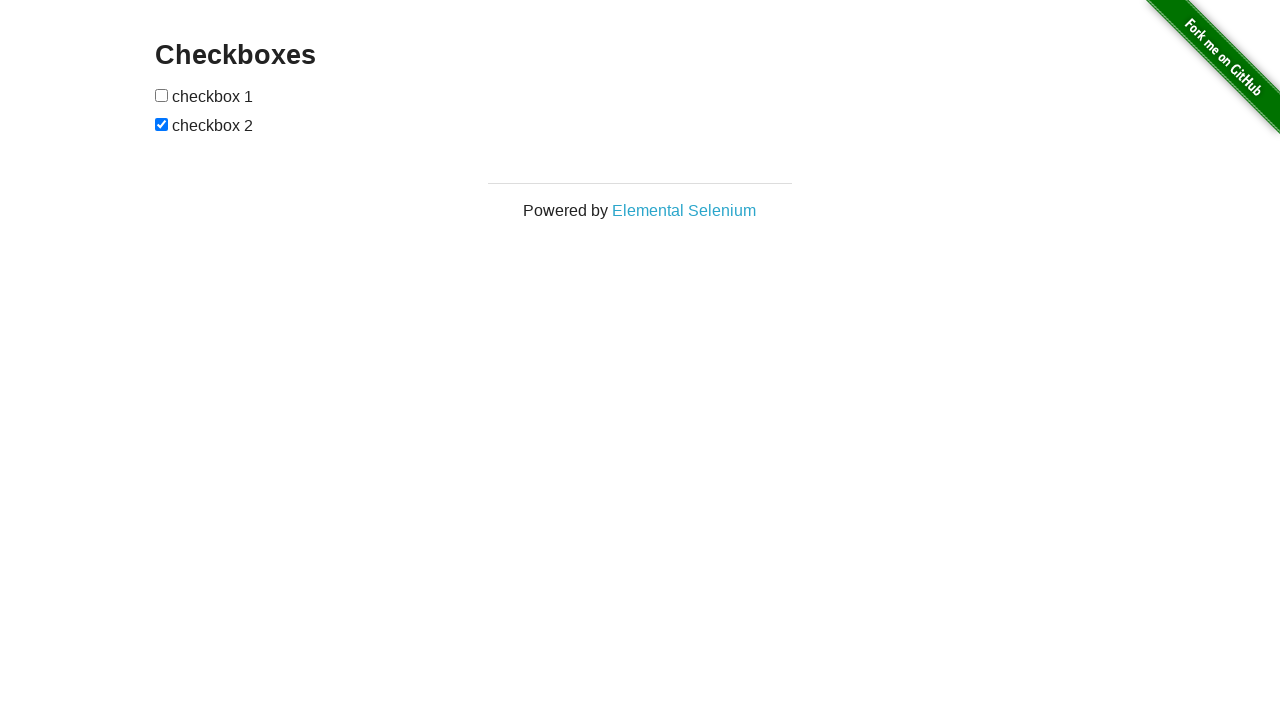

Clicked checkbox 1 at (162, 95) on xpath=//form[@id='checkboxes']//input[contains(following-sibling::text(), 'check
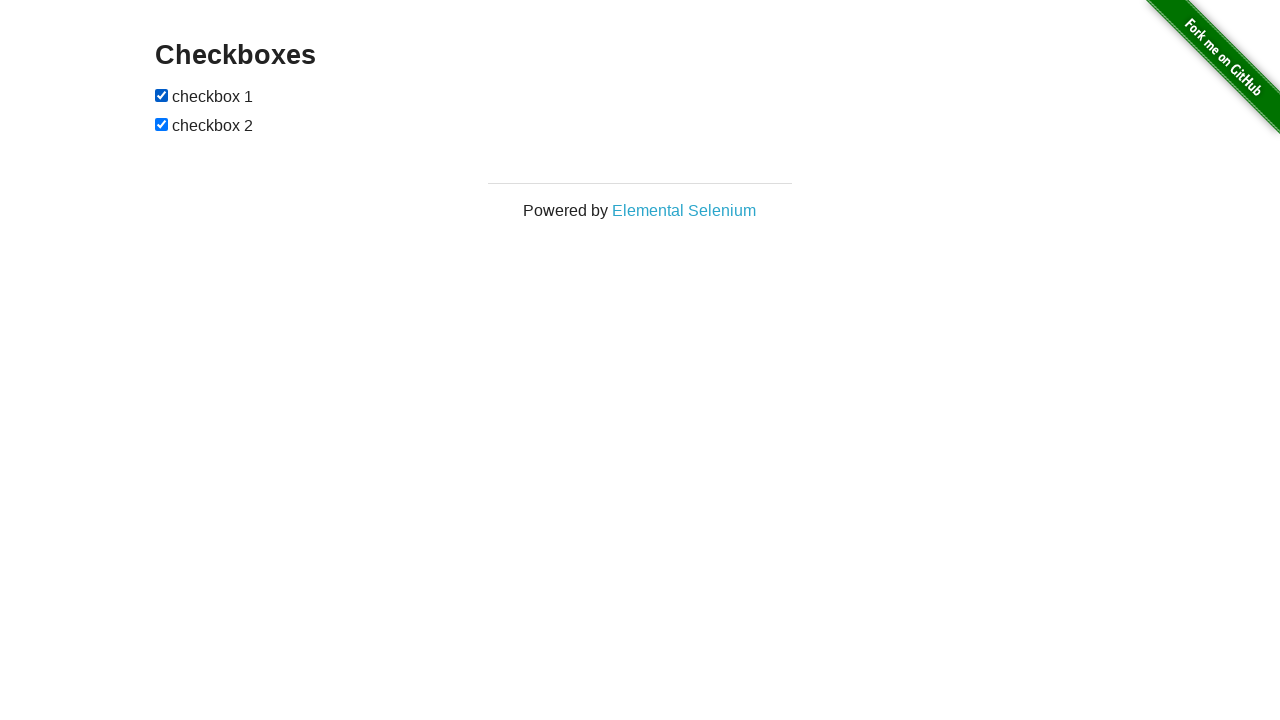

Clicked checkbox 2 at (162, 124) on xpath=//form[@id='checkboxes']//input[contains(following-sibling::text(), 'check
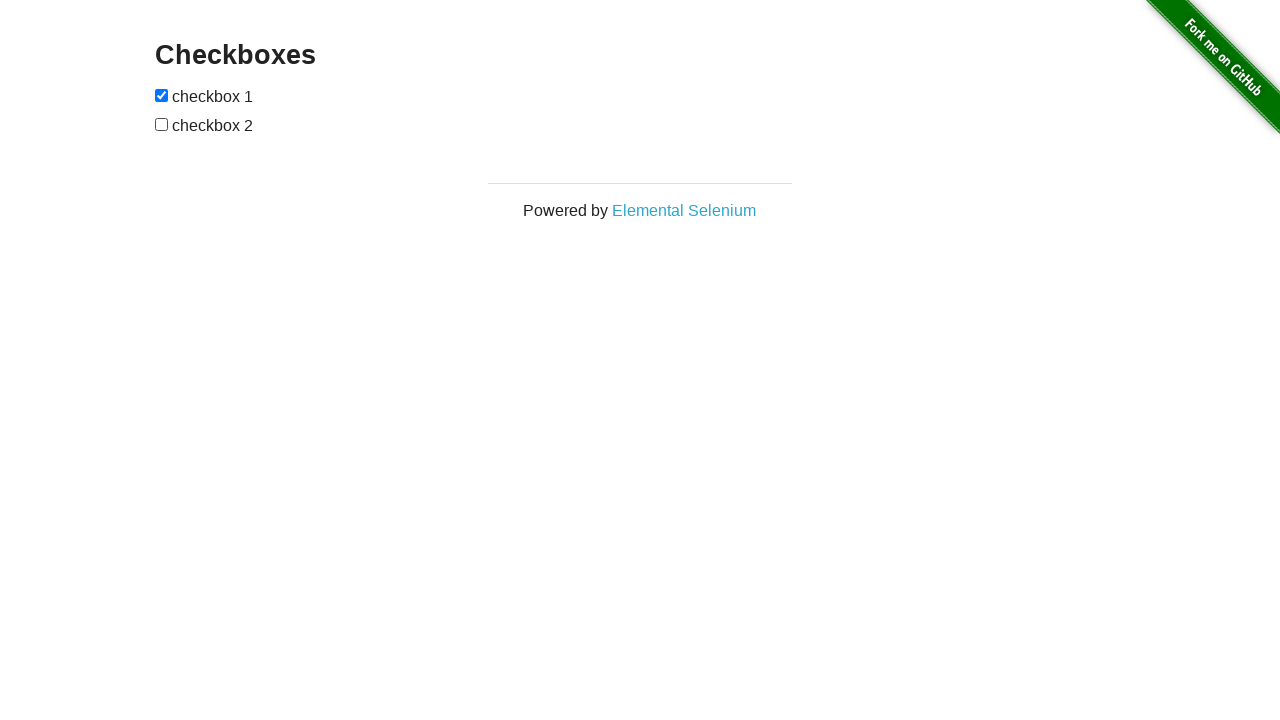

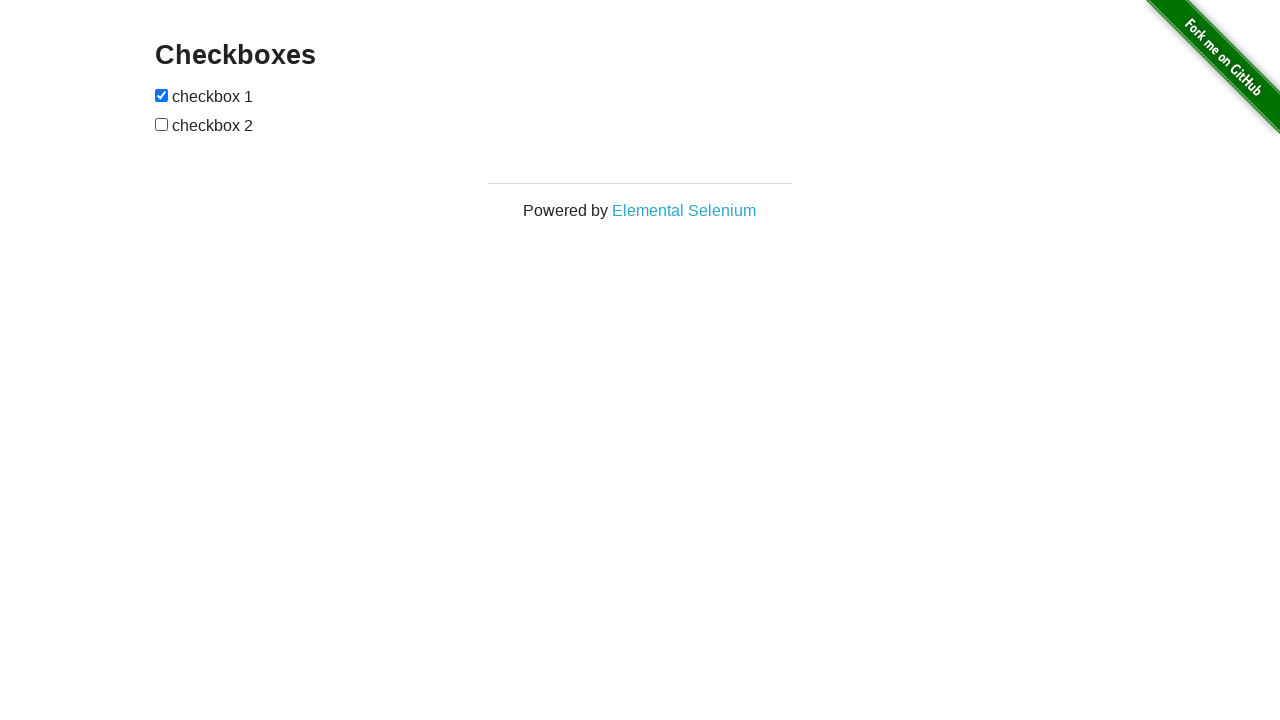